Navigates to eRoomRent website, hovers over the owner menu item, and clicks on a submenu option

Starting URL: https://eroomrent.in/

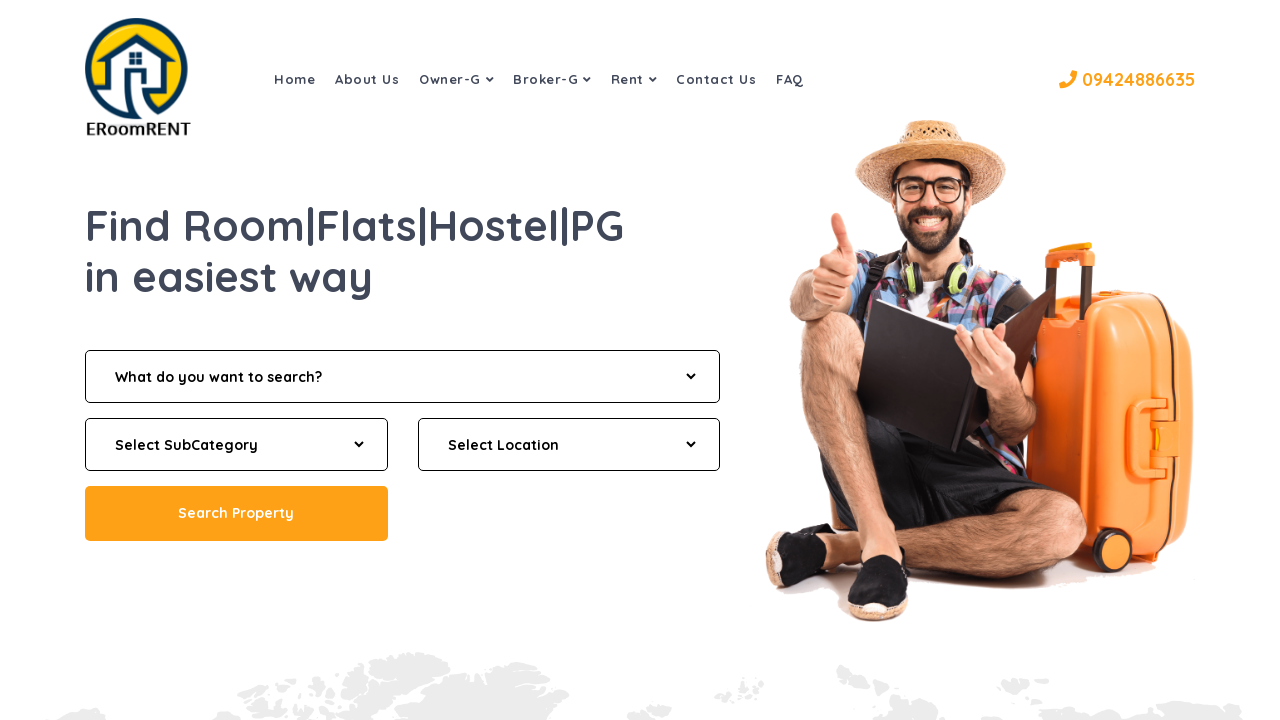

Navigated to eRoomRent website
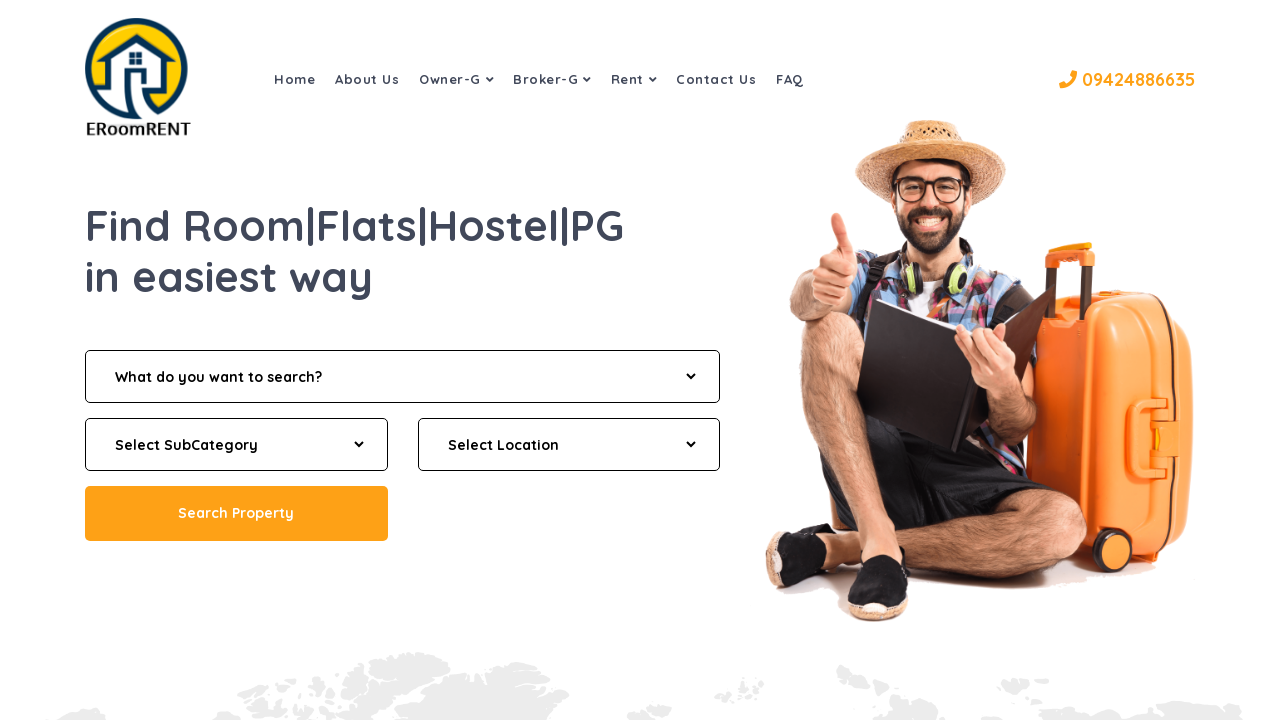

Hovered over the owner menu item at (456, 79) on xpath=//*[@id="collapsibleNavbar"]/ul/li[3]/a
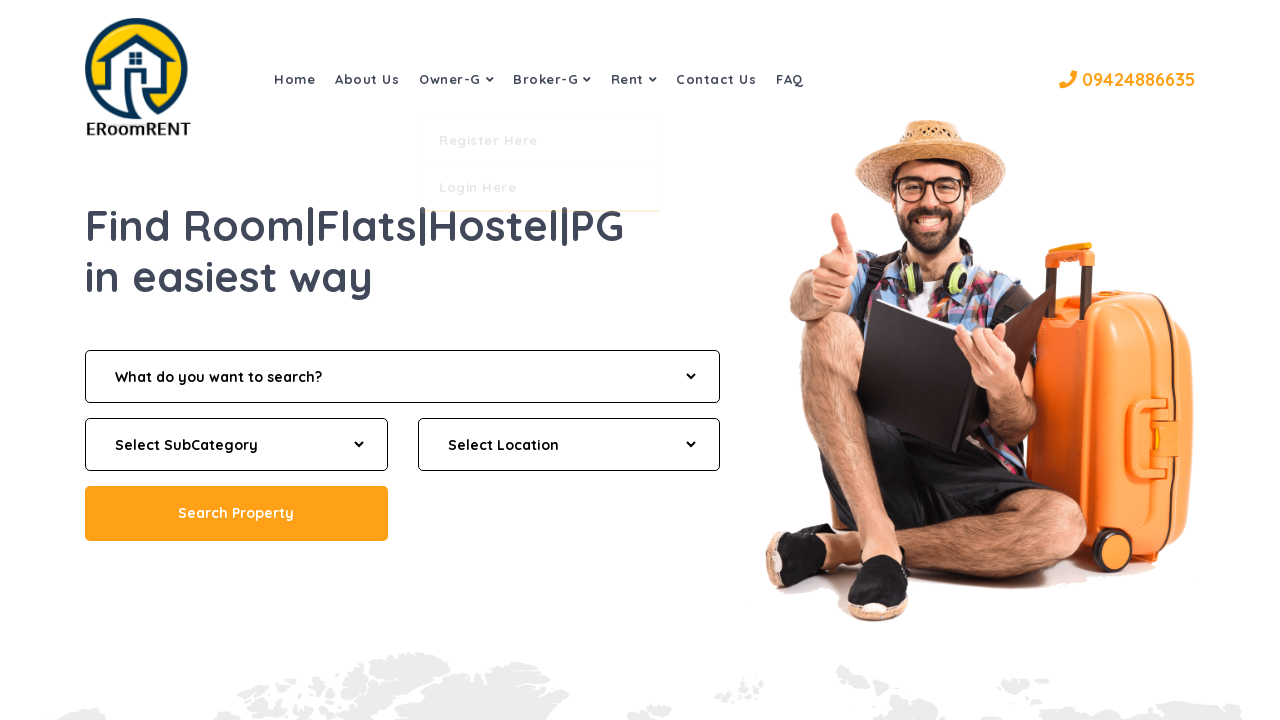

Clicked on the submenu option under owner menu at (541, 23) on xpath=//*[@id="collapsibleNavbar"]/ul/li[3]/ul/li[2]/a
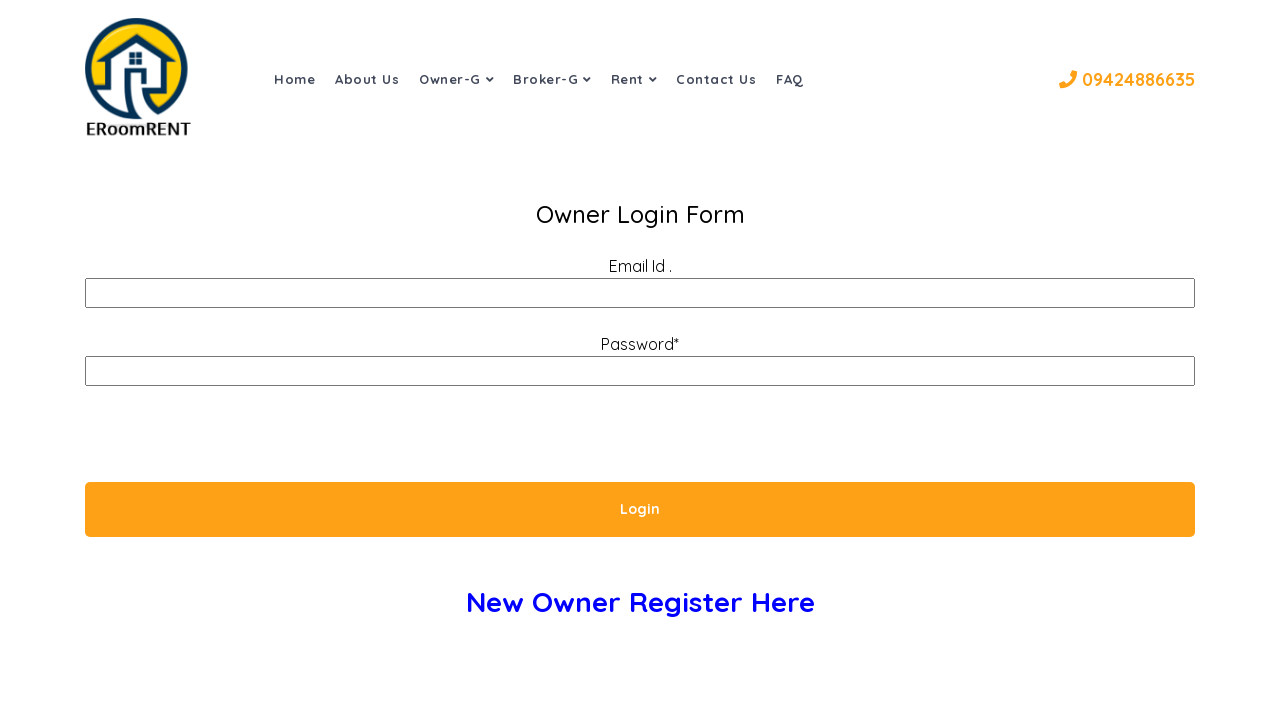

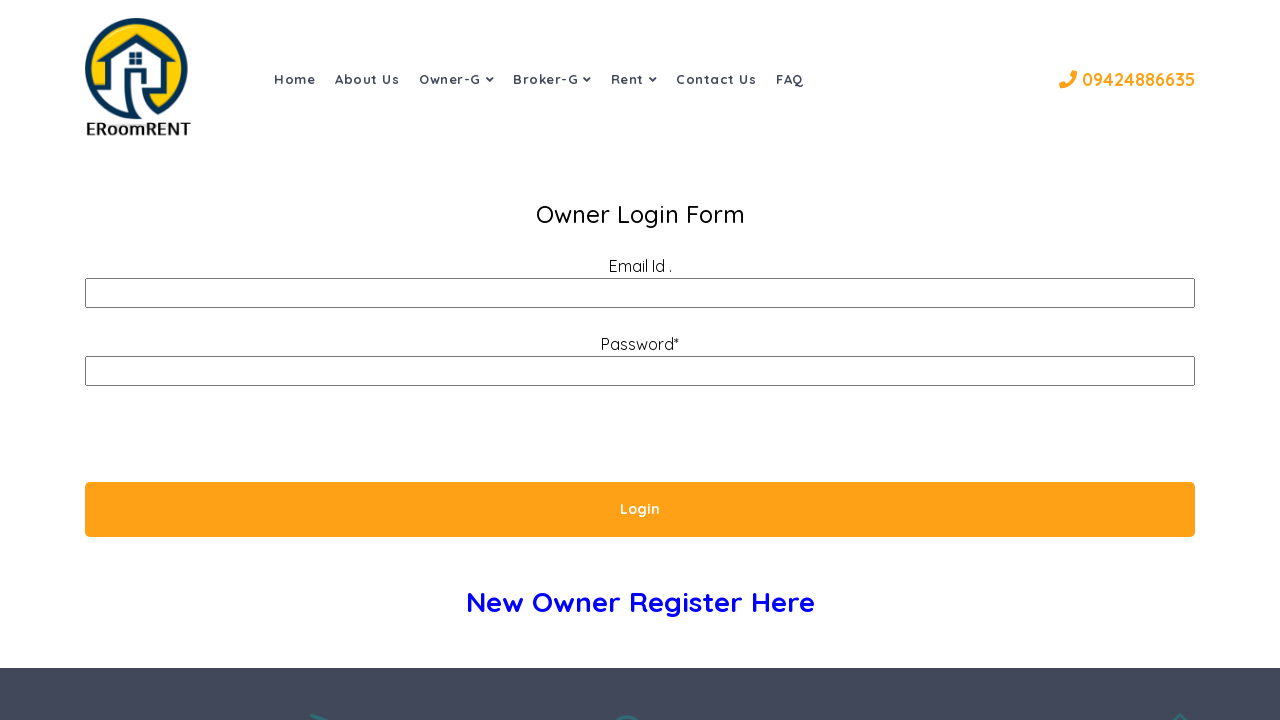